Tests selecting an option from a dropdown by iterating through all options and clicking the one with matching text, then verifies the selection was made correctly.

Starting URL: https://the-internet.herokuapp.com/dropdown

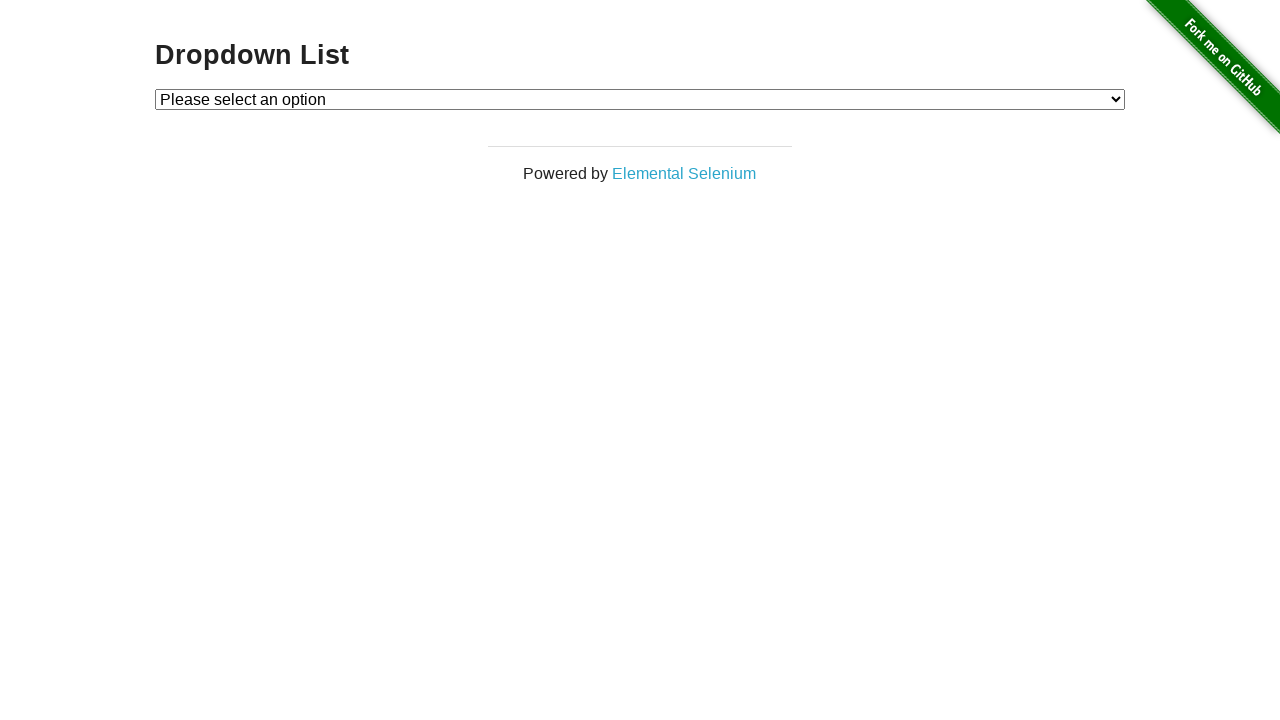

Waited for dropdown element to be present
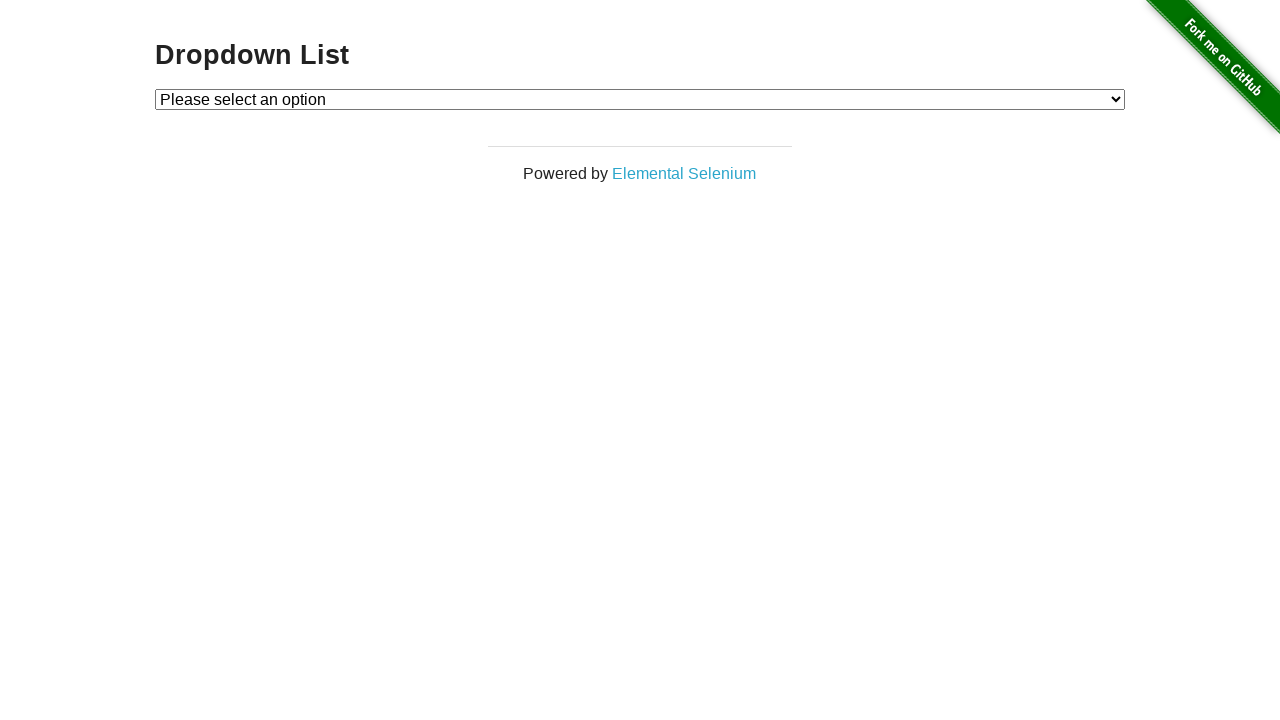

Selected 'Option 1' from dropdown using label on #dropdown
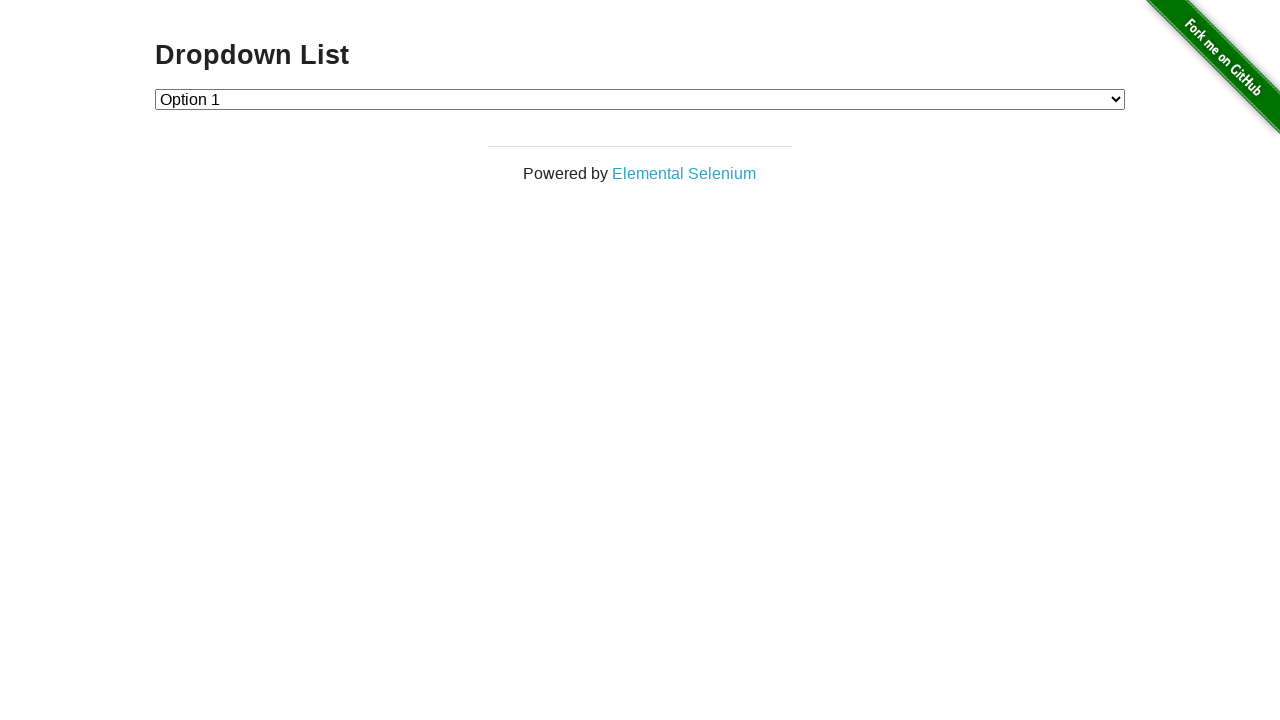

Retrieved selected value from dropdown
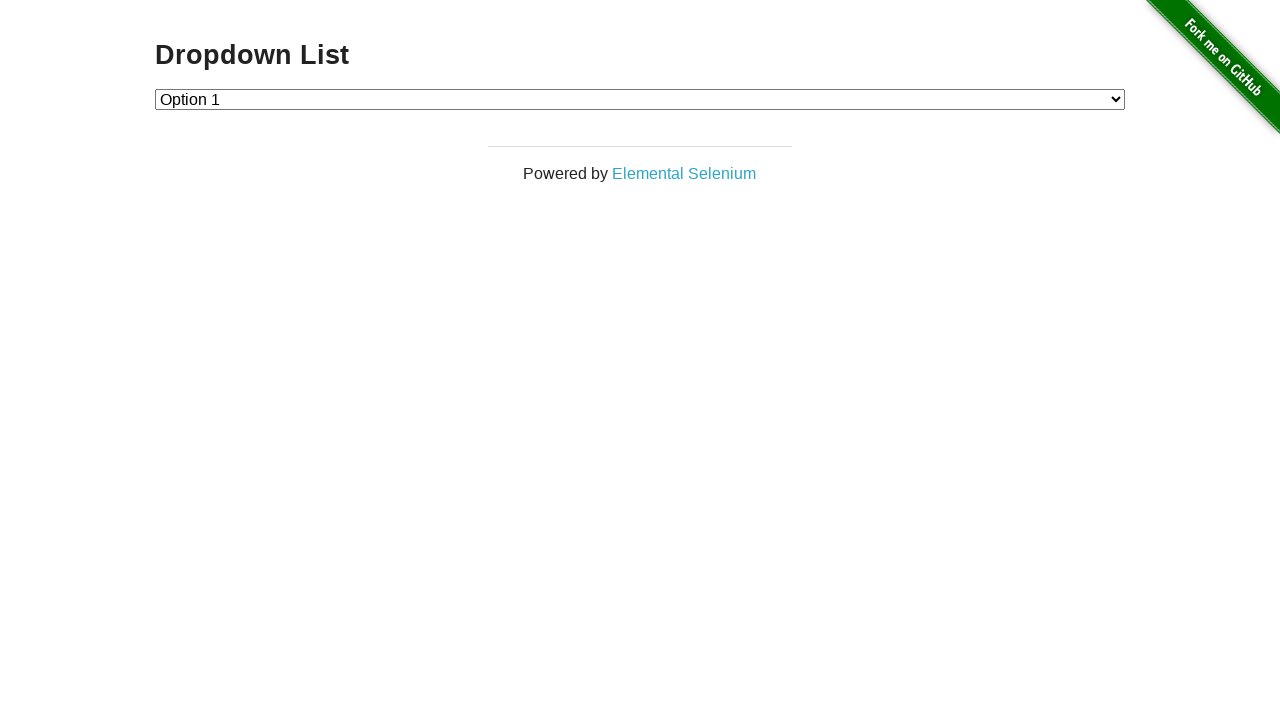

Verified dropdown selection is '1' as expected
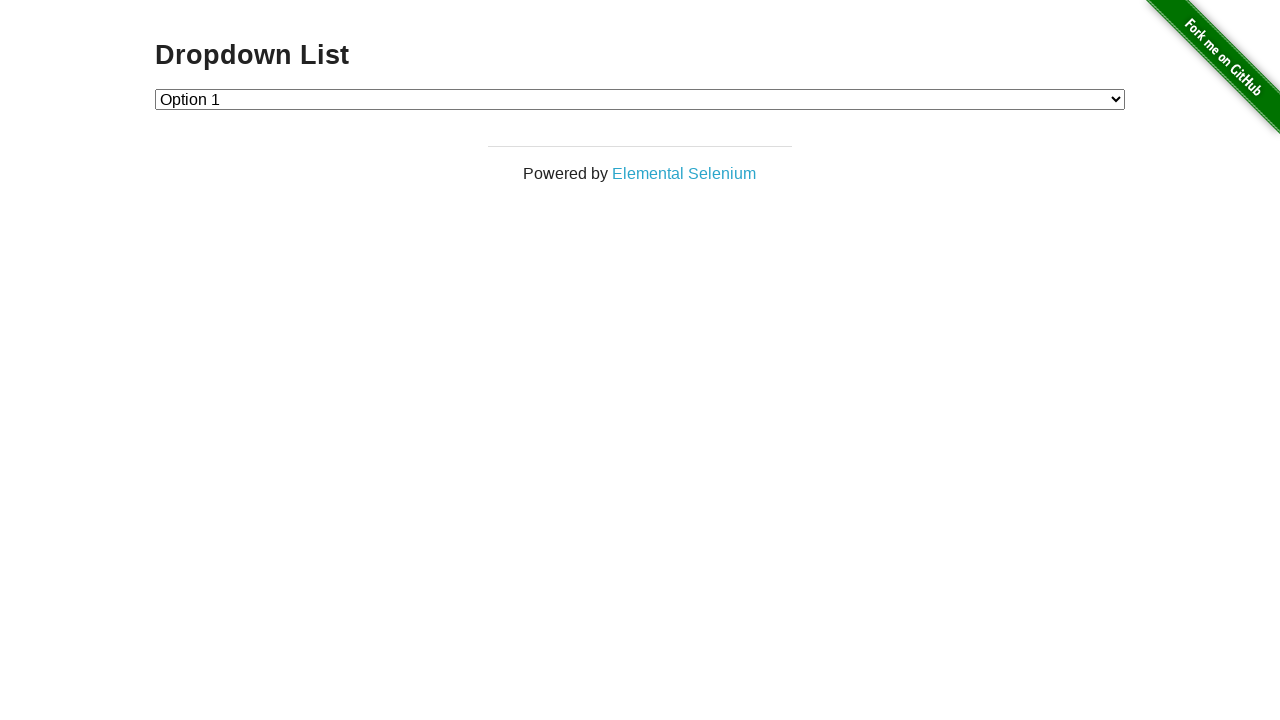

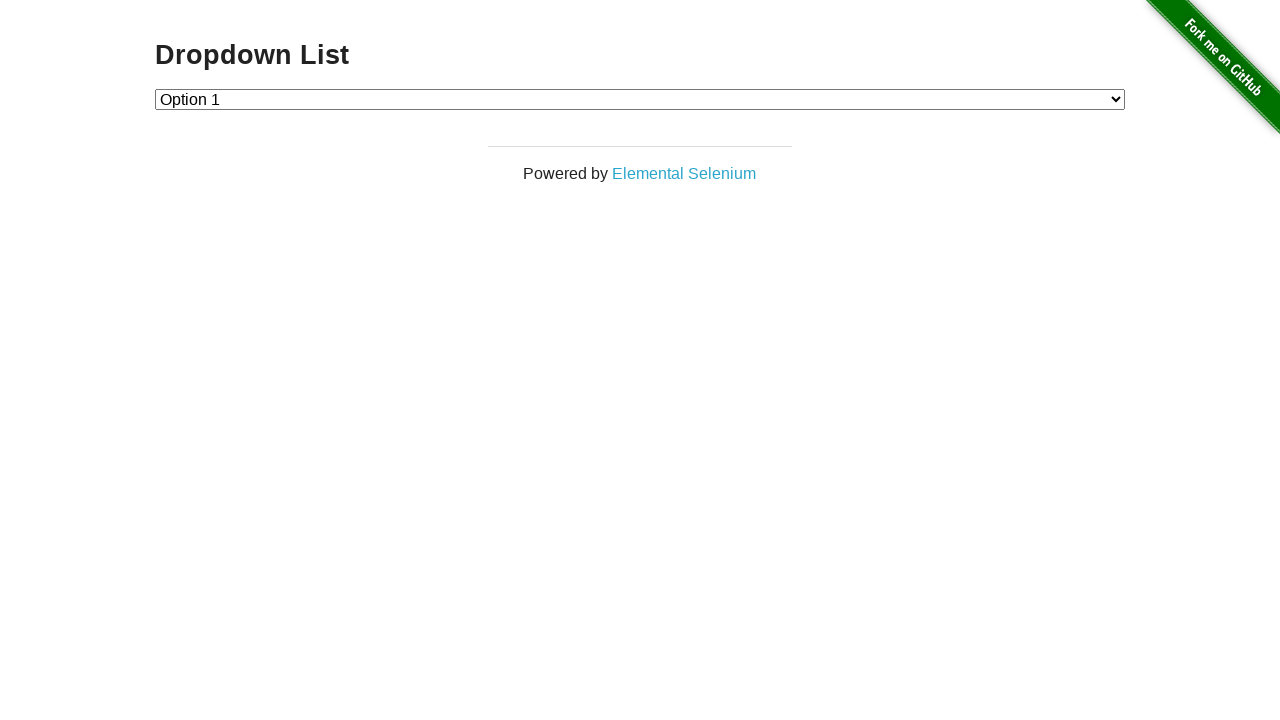